Creates a new paste on Pastebin by filling in the paste content, setting expiration to 10 minutes, adding a title, and submitting the form.

Starting URL: https://pastebin.com/

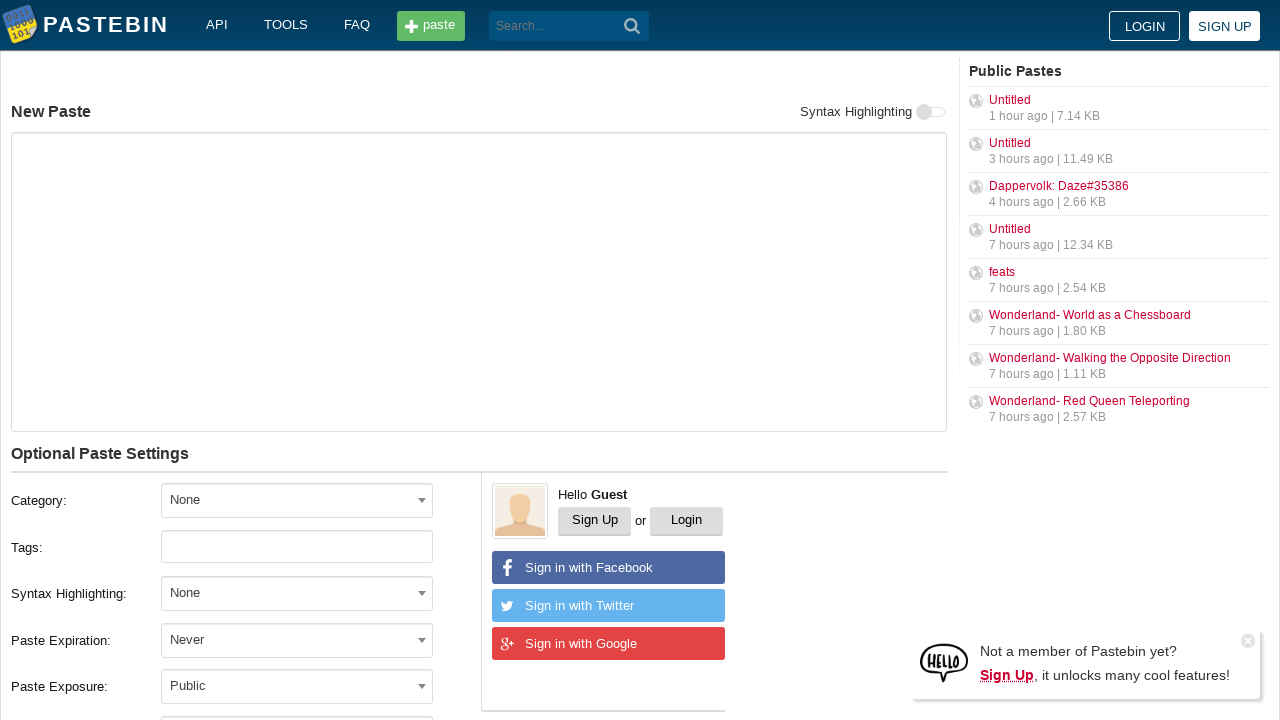

Filled paste content text area with 'Hello from WebDriver' on #postform-text
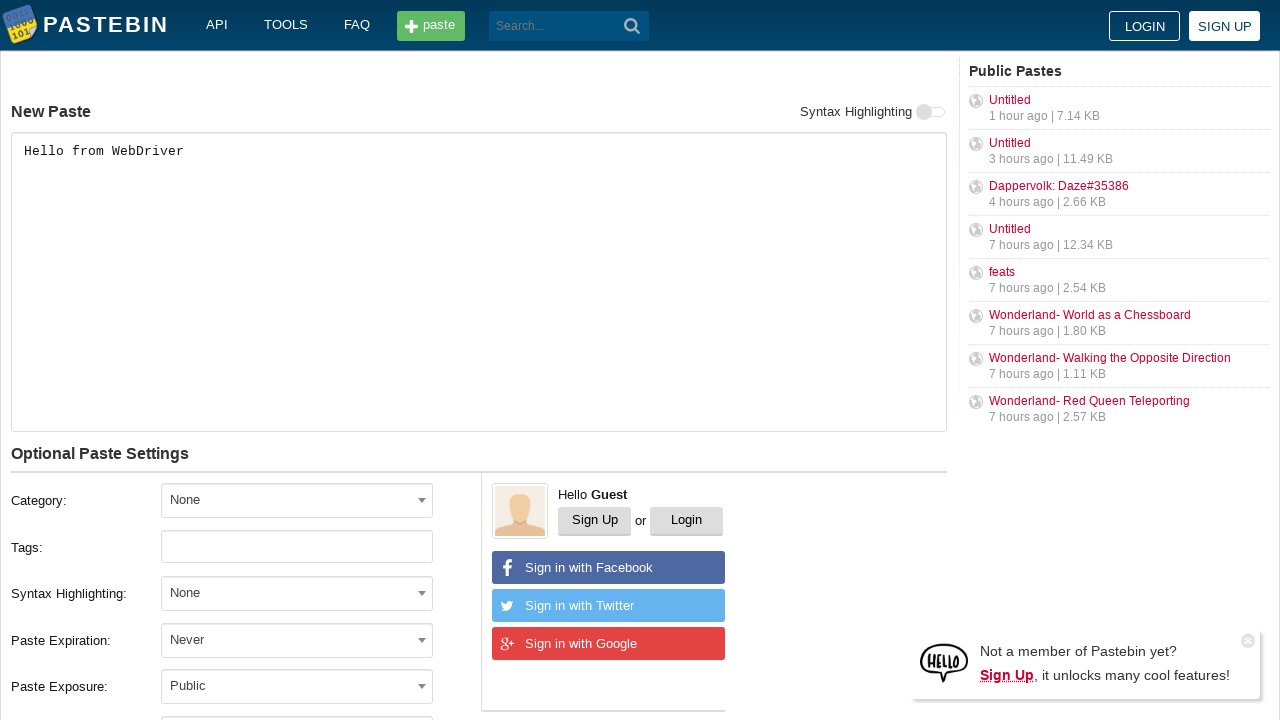

Clicked expiration dropdown to open options at (297, 640) on #select2-postform-expiration-container
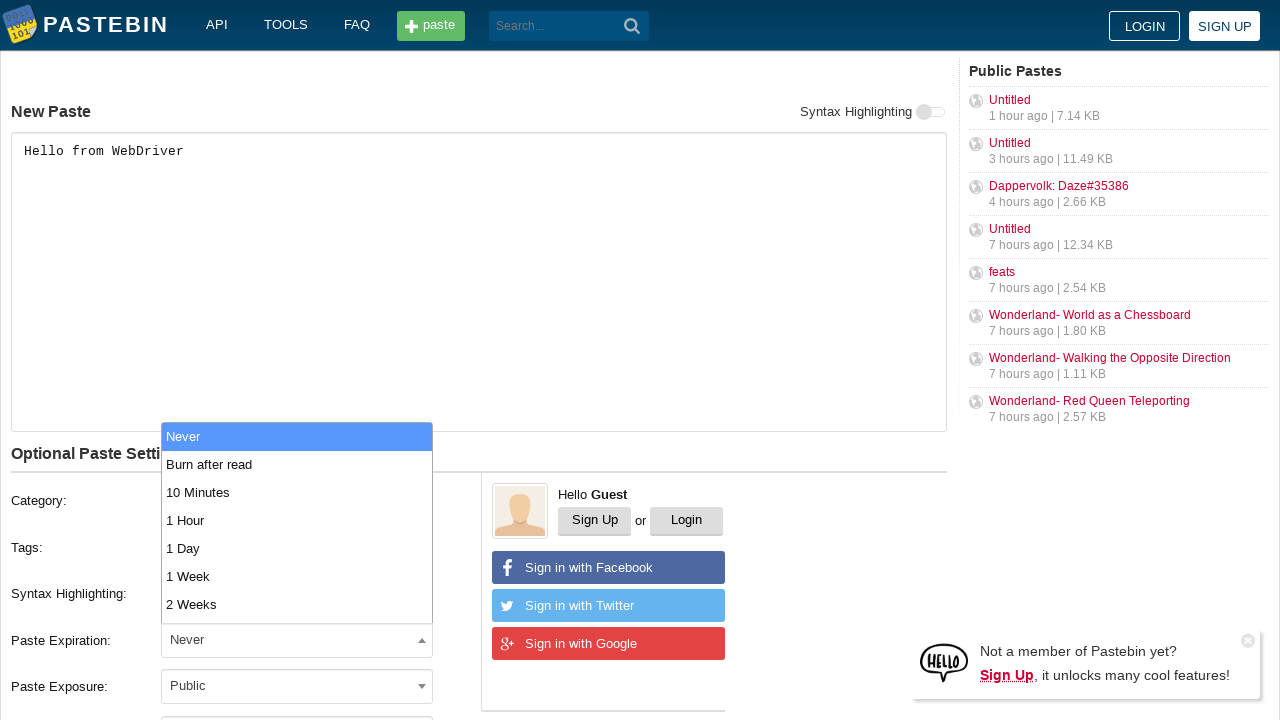

Selected '10 Minutes' expiration option at (297, 492) on xpath=//li[text()='10 Minutes']
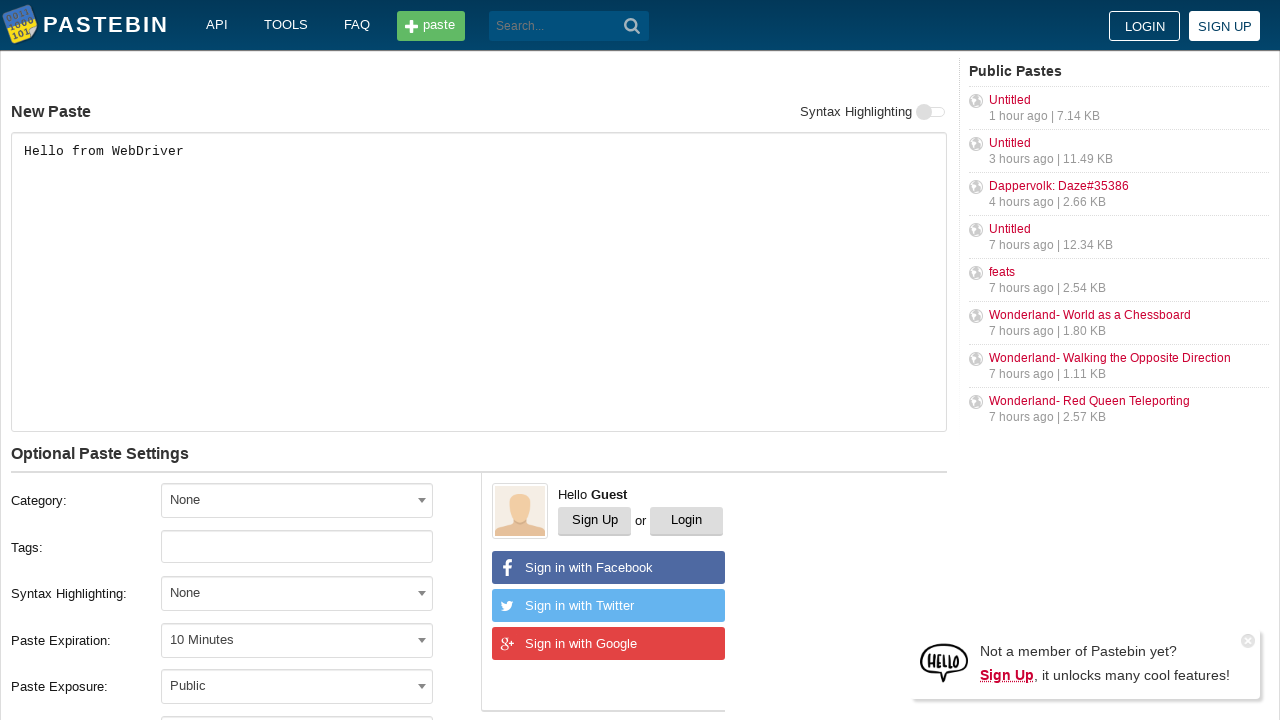

Filled paste title field with 'helloweb' on #postform-name
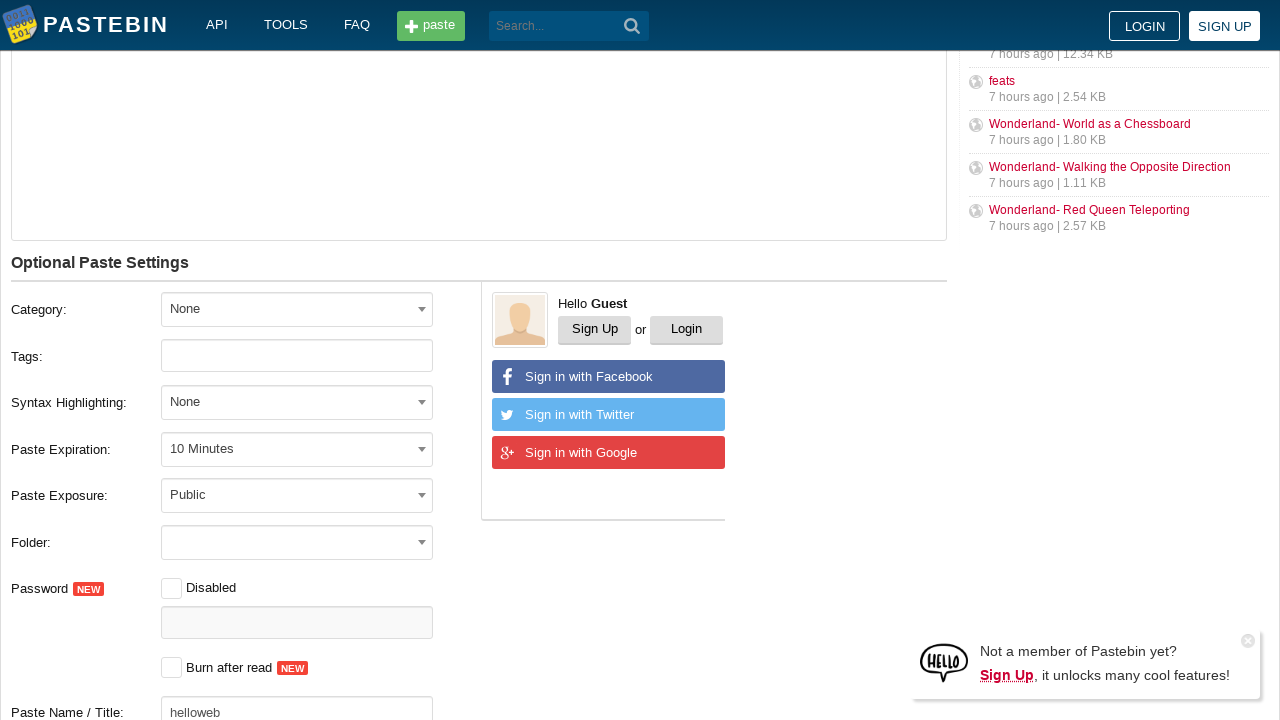

Clicked submit button to create the paste at (240, 400) on button.btn.-big
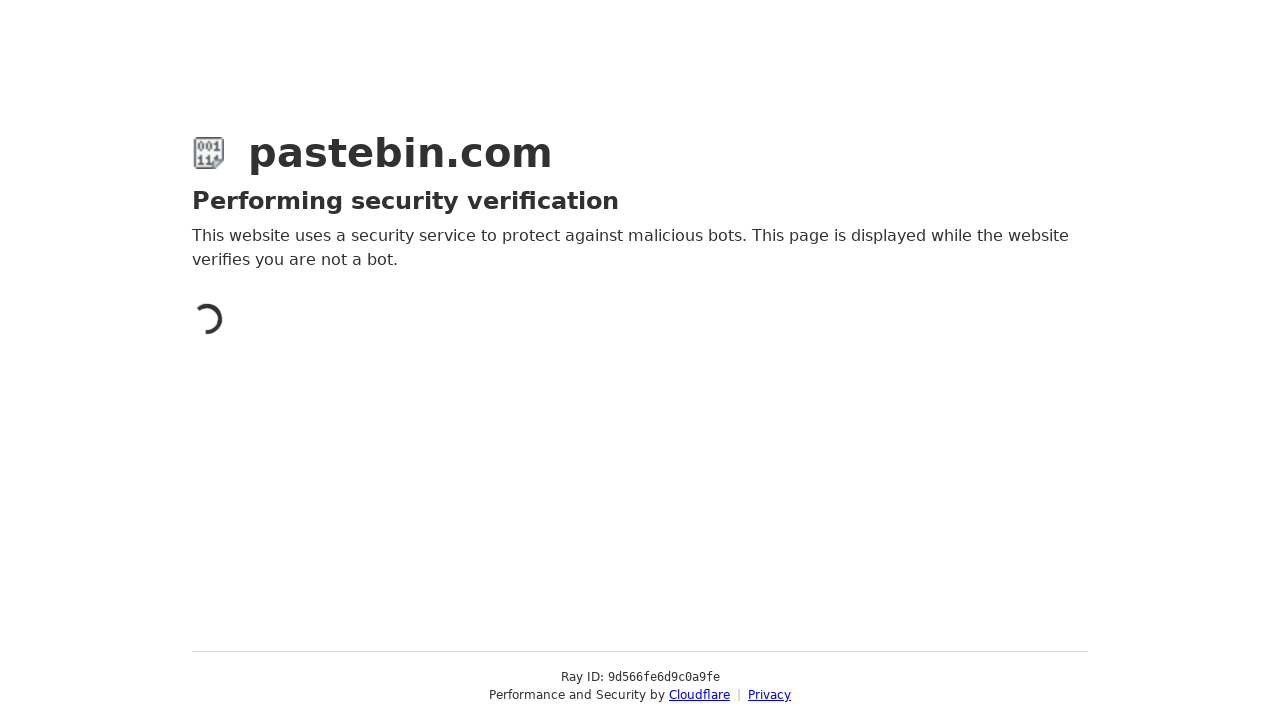

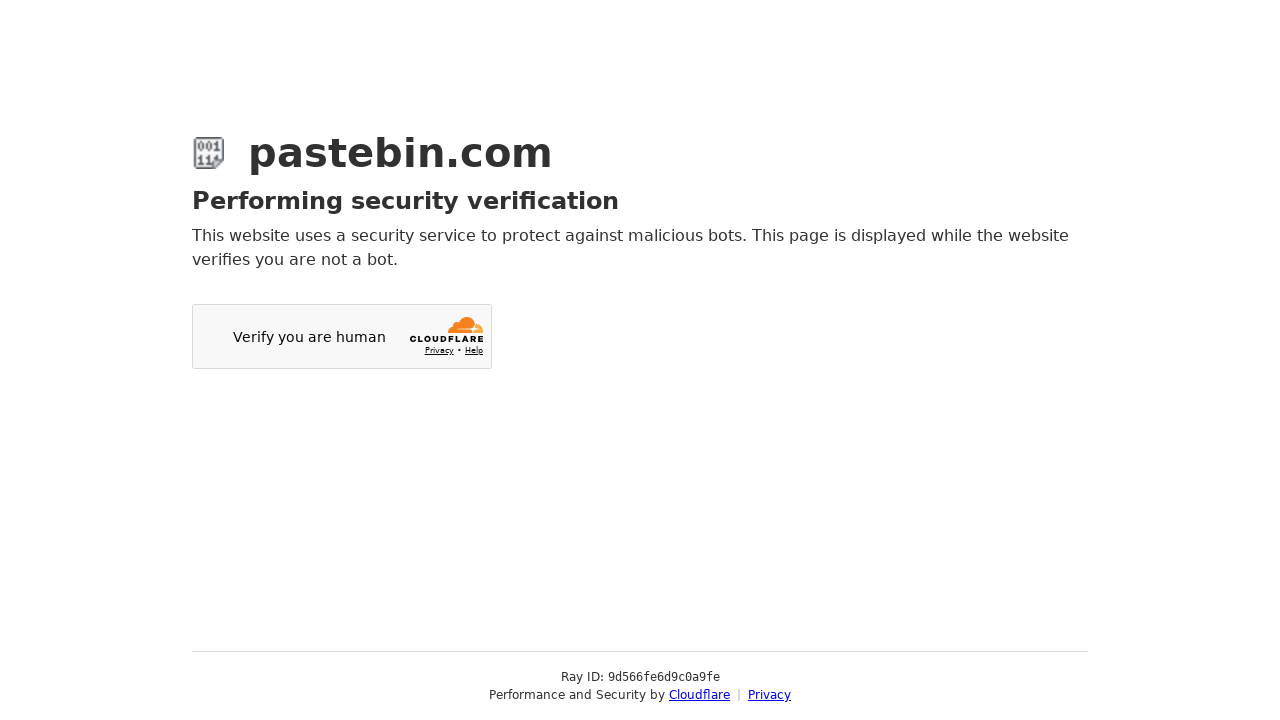